Tests editing a todo item by double-clicking, filling new text, and pressing Enter

Starting URL: https://demo.playwright.dev/todomvc

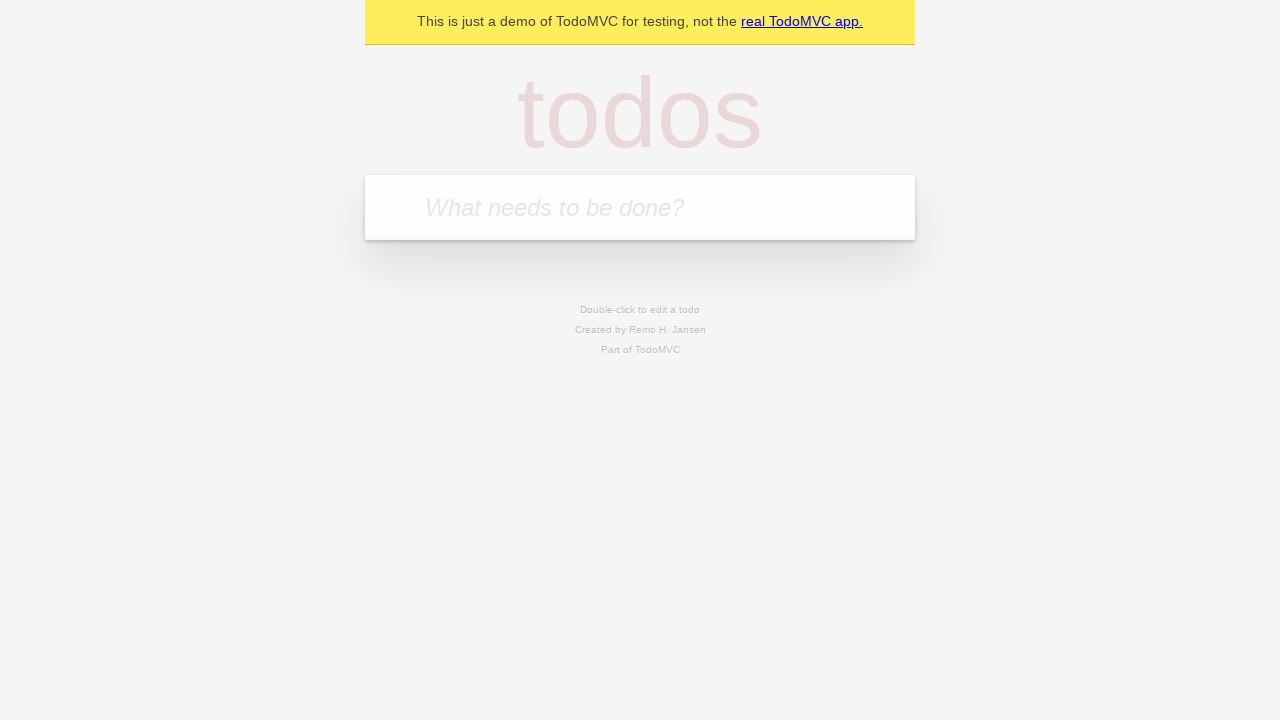

Filled todo input with 'buy some cheese' on internal:attr=[placeholder="What needs to be done?"i]
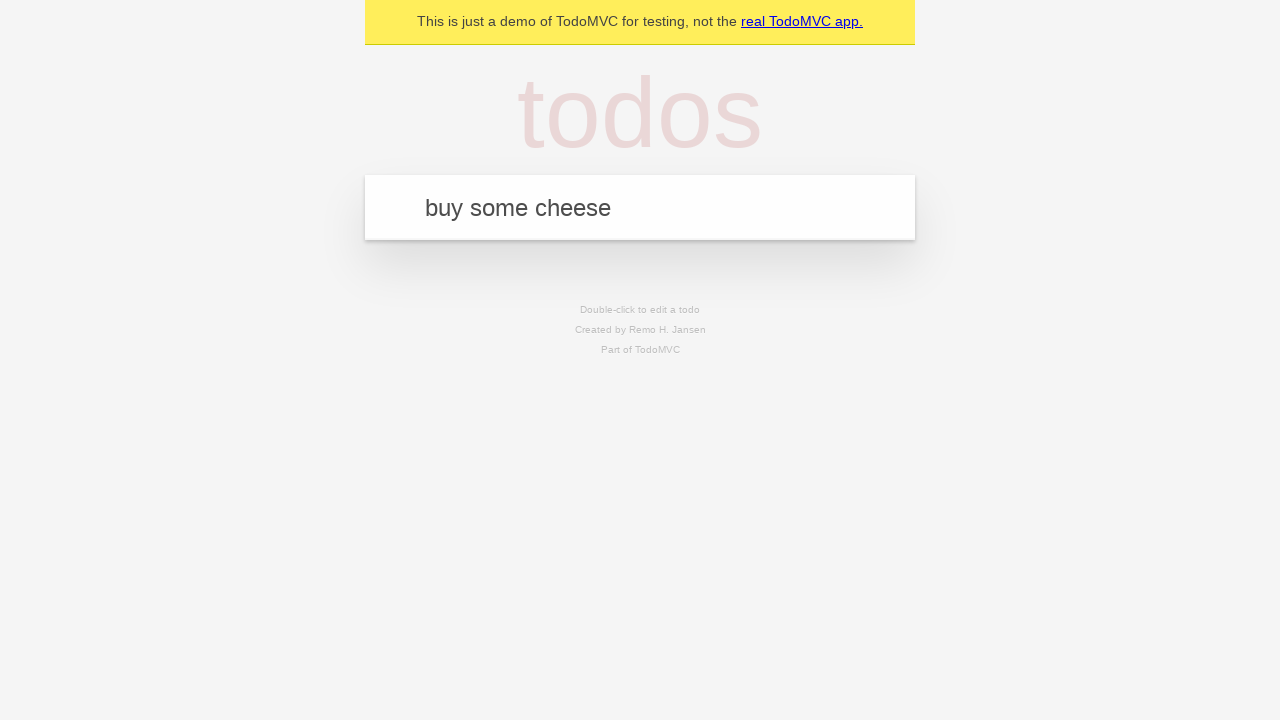

Pressed Enter to add first todo item on internal:attr=[placeholder="What needs to be done?"i]
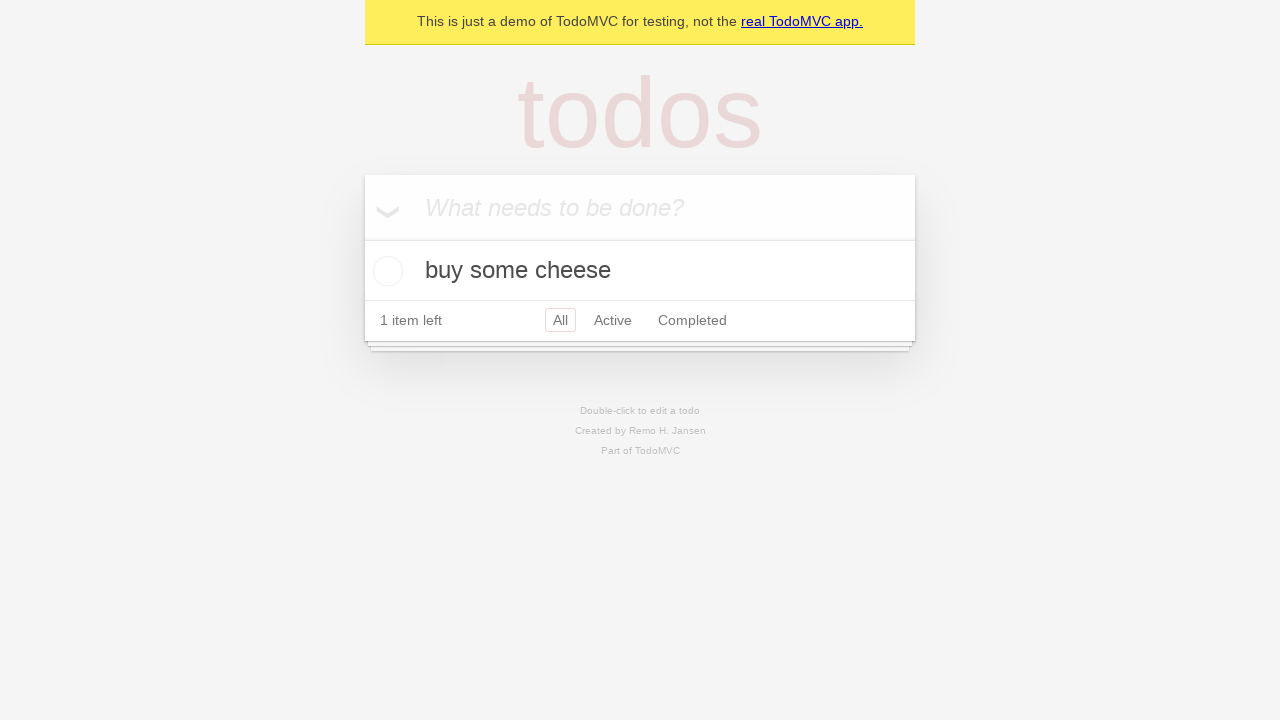

Filled todo input with 'feed the cat' on internal:attr=[placeholder="What needs to be done?"i]
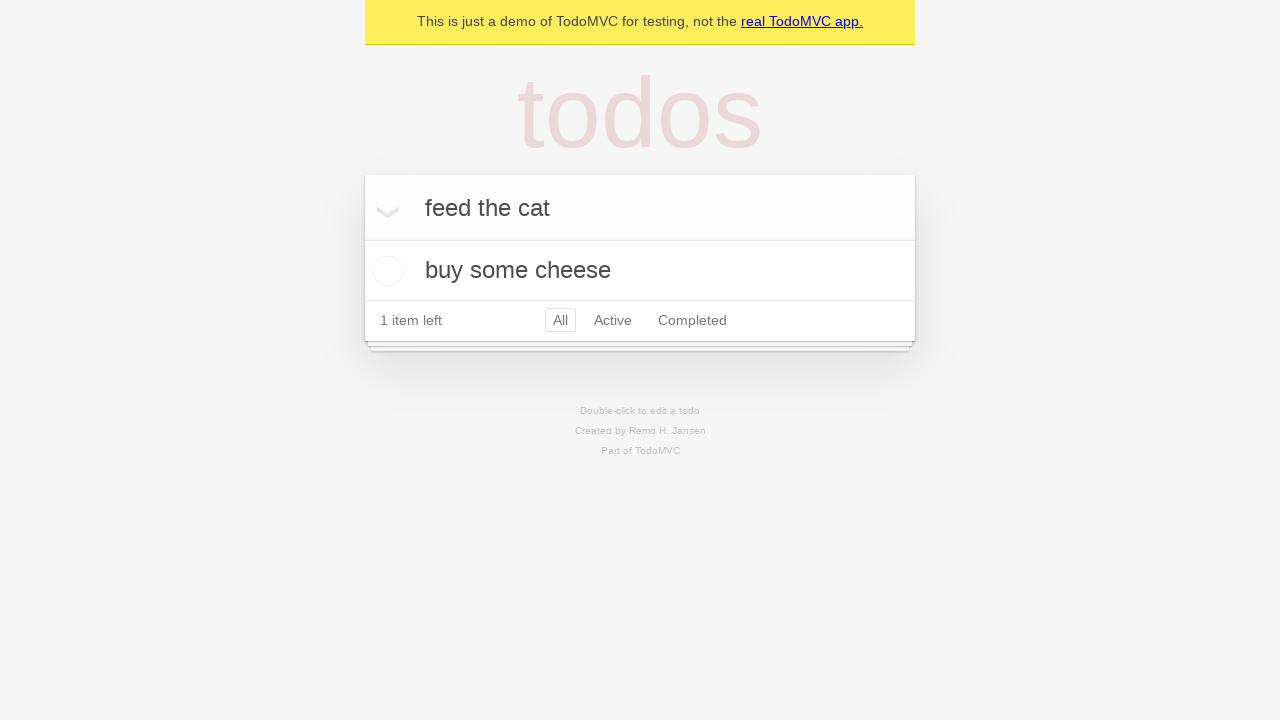

Pressed Enter to add second todo item on internal:attr=[placeholder="What needs to be done?"i]
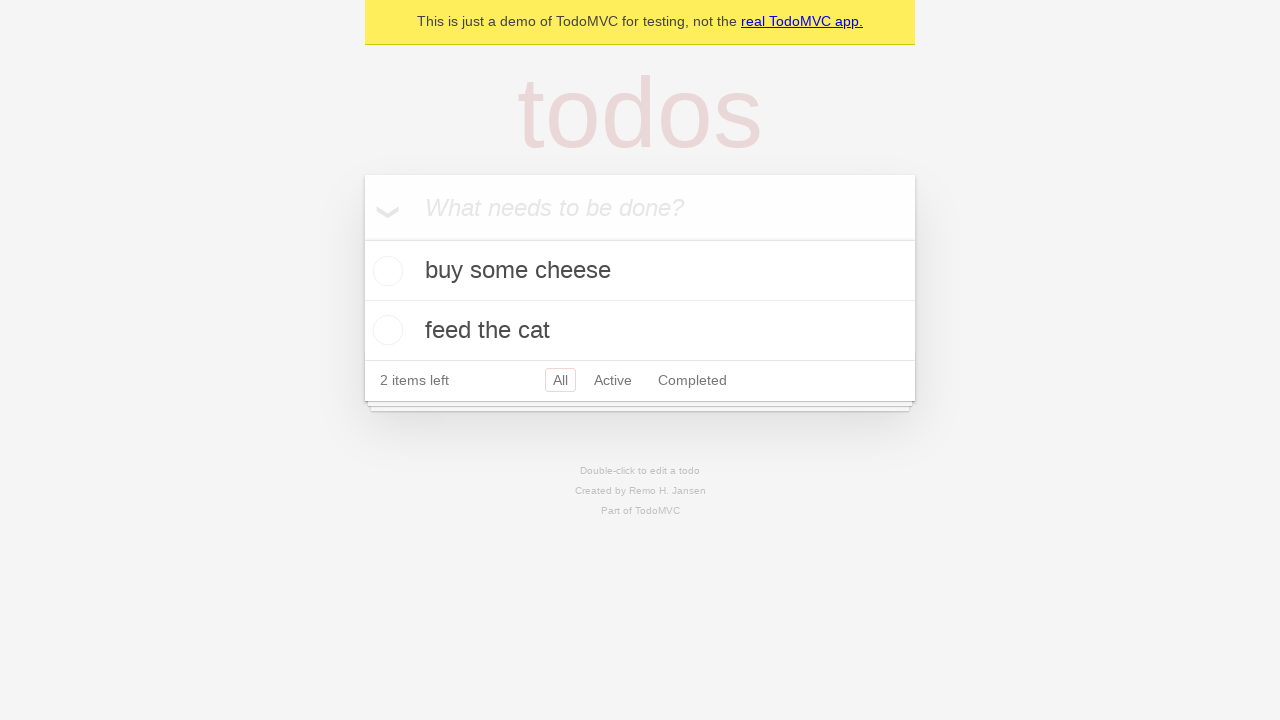

Filled todo input with 'book a doctors appointment' on internal:attr=[placeholder="What needs to be done?"i]
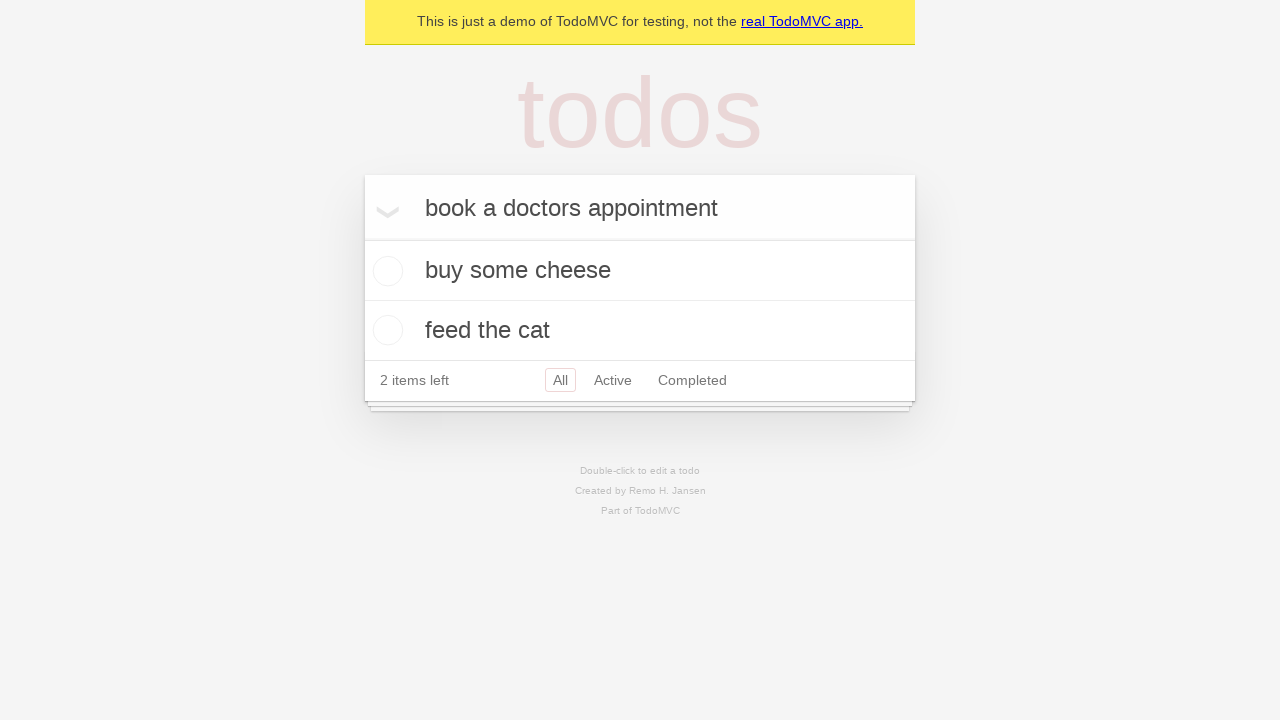

Pressed Enter to add third todo item on internal:attr=[placeholder="What needs to be done?"i]
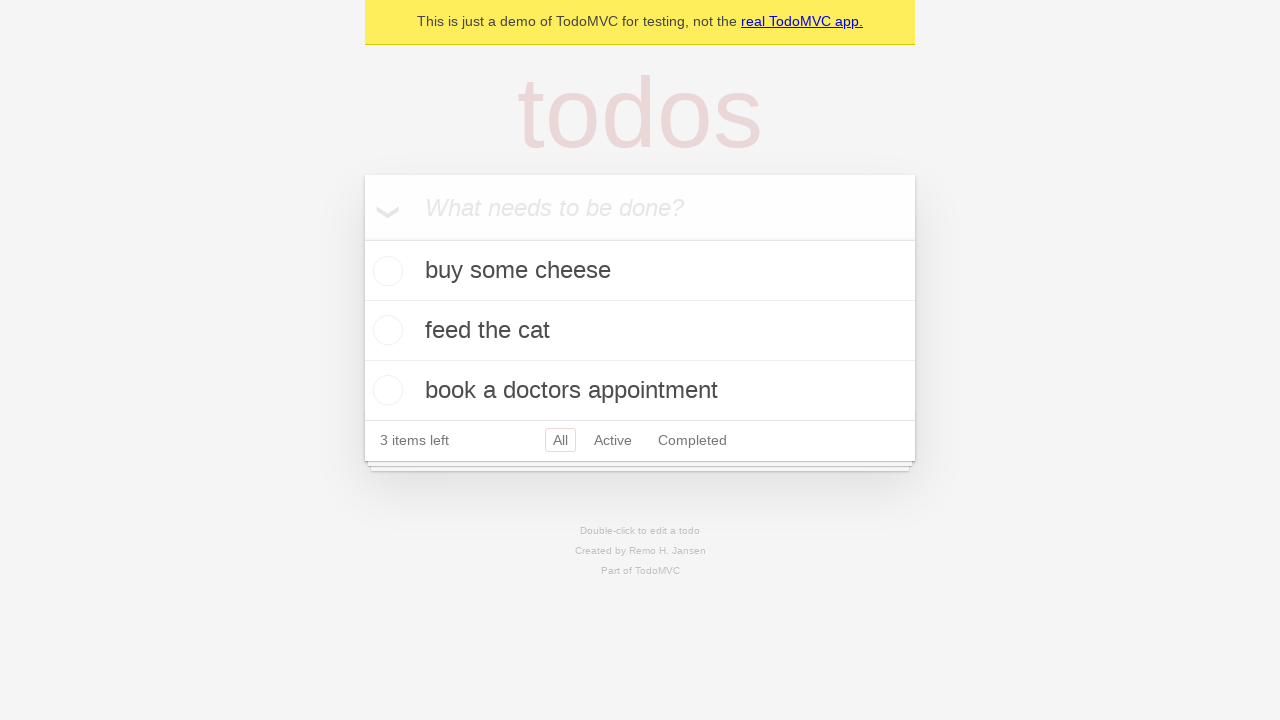

Double-clicked second todo item to enter edit mode at (640, 331) on internal:testid=[data-testid="todo-item"s] >> nth=1
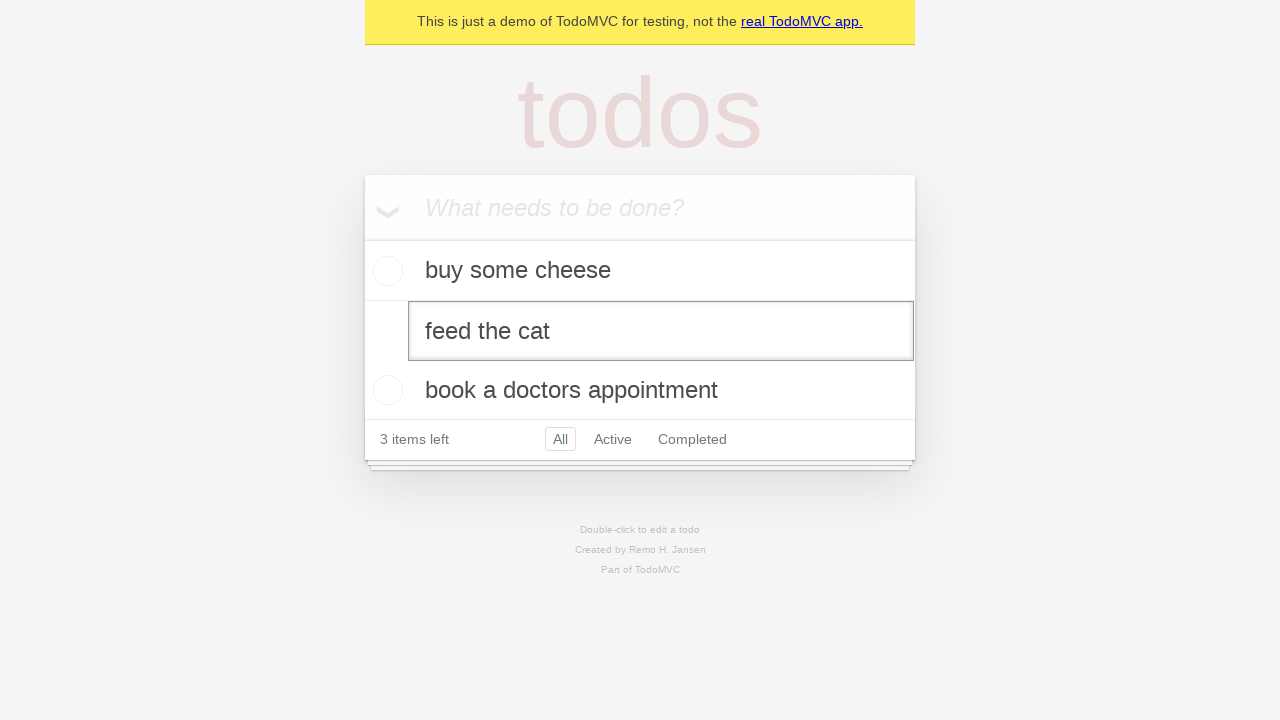

Filled edit textbox with 'buy some sausages' on internal:testid=[data-testid="todo-item"s] >> nth=1 >> internal:role=textbox[nam
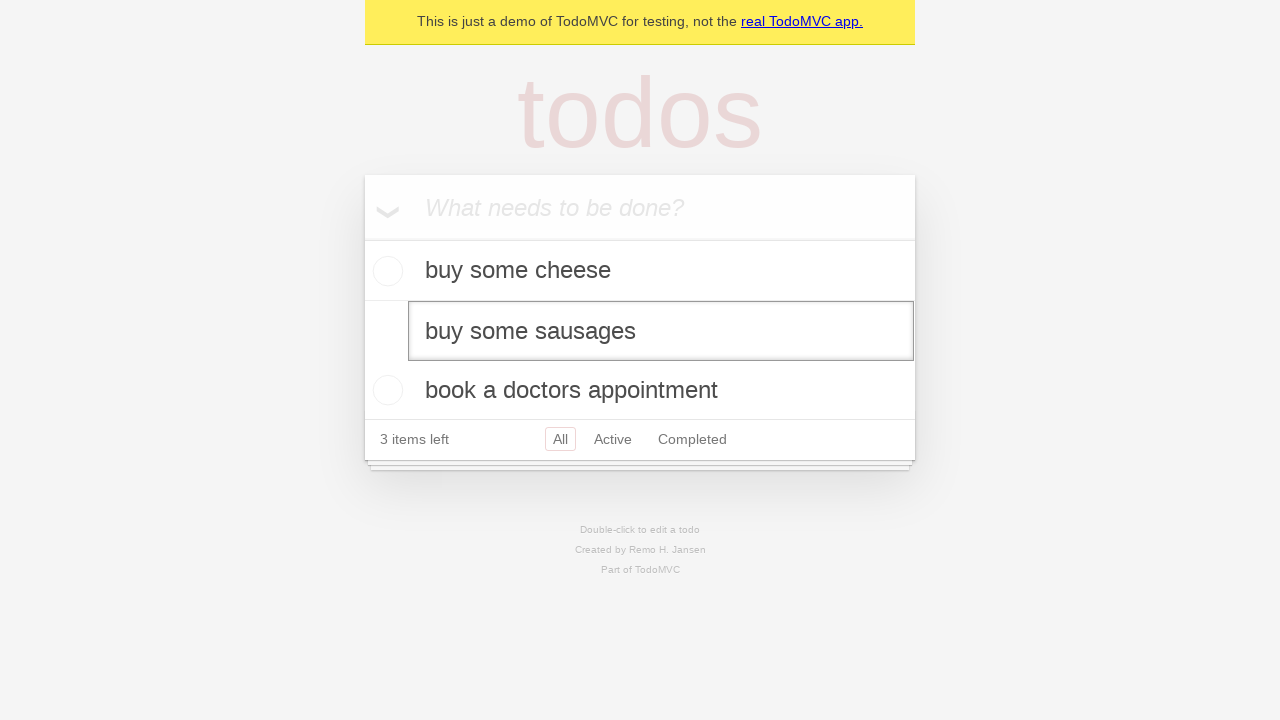

Pressed Enter to save edited todo item on internal:testid=[data-testid="todo-item"s] >> nth=1 >> internal:role=textbox[nam
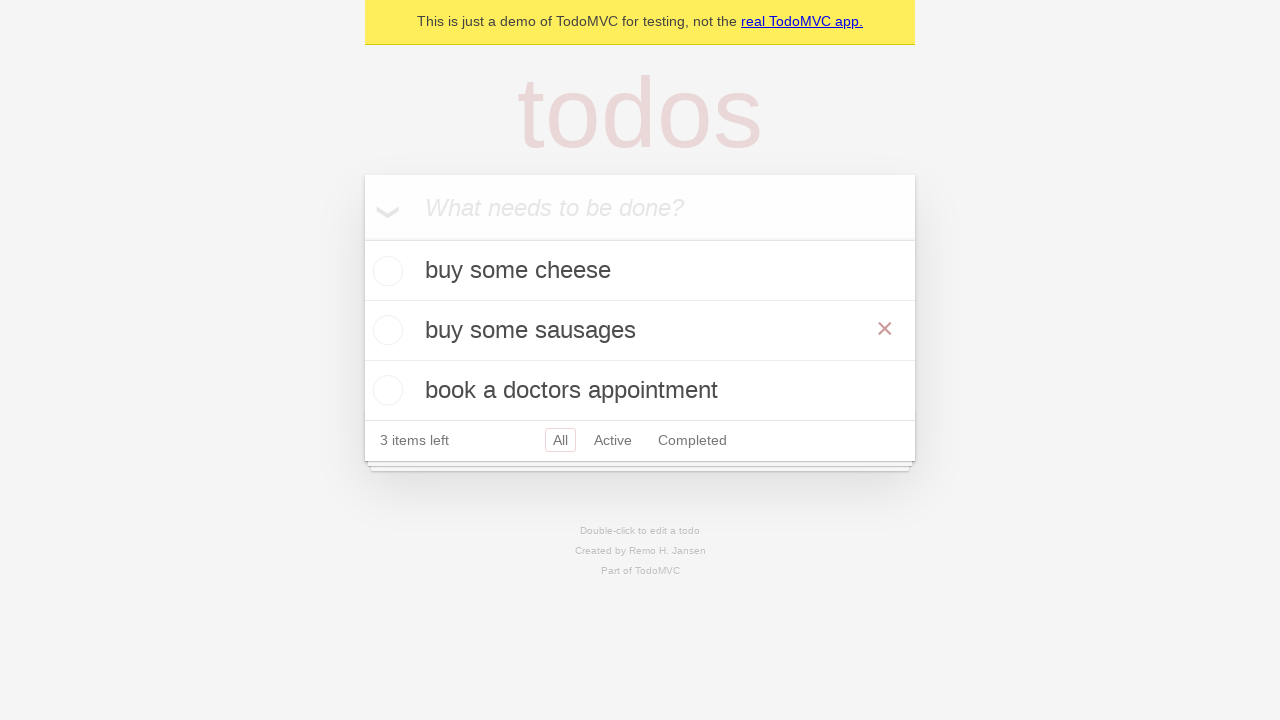

Verified edited todo item 'buy some sausages' is visible
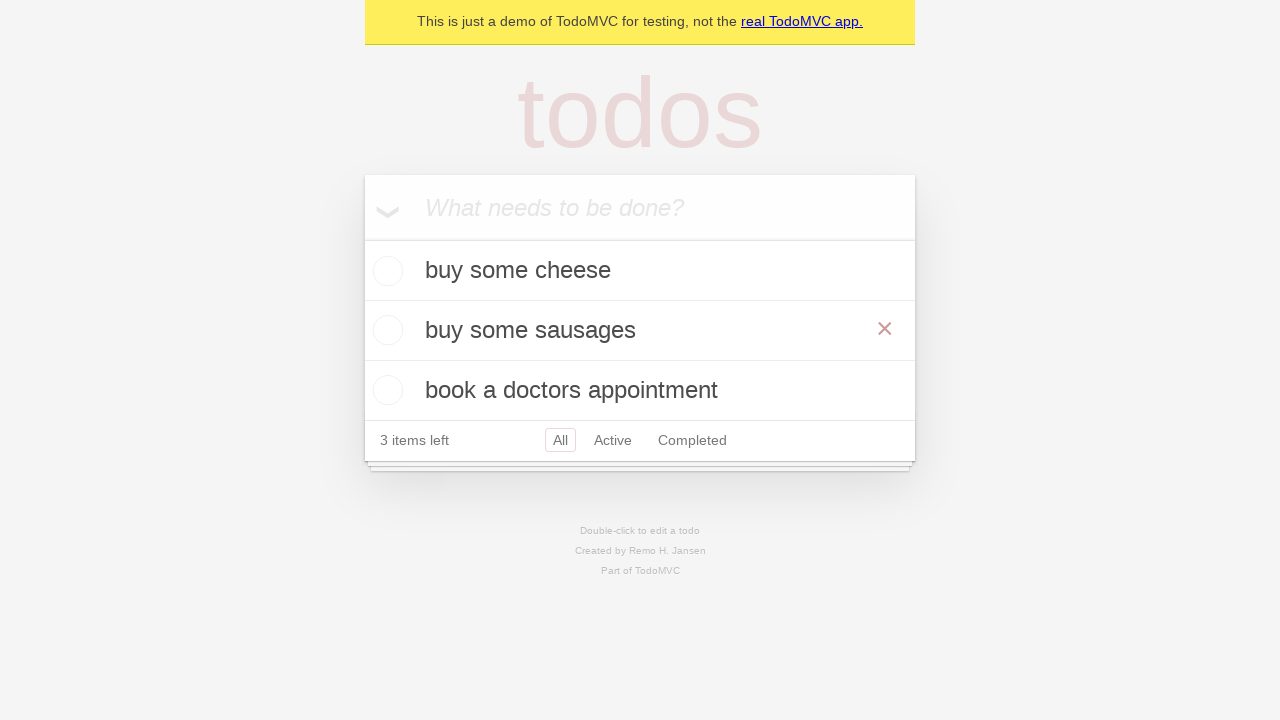

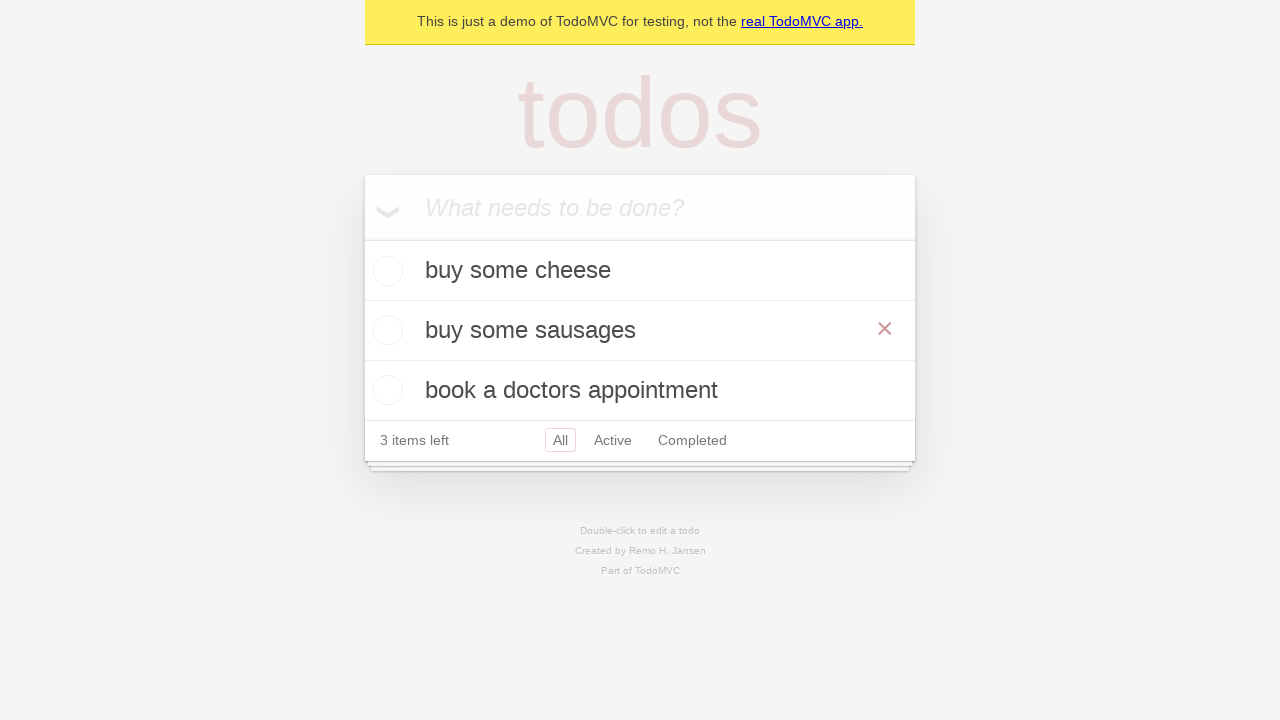